Tests the TodoMVC React application by adding three todo items, marking items as complete, testing the Active/Completed/All filters, using the toggle-all feature, and verifying the clear completed functionality.

Starting URL: https://todomvc.com/examples/react/dist/

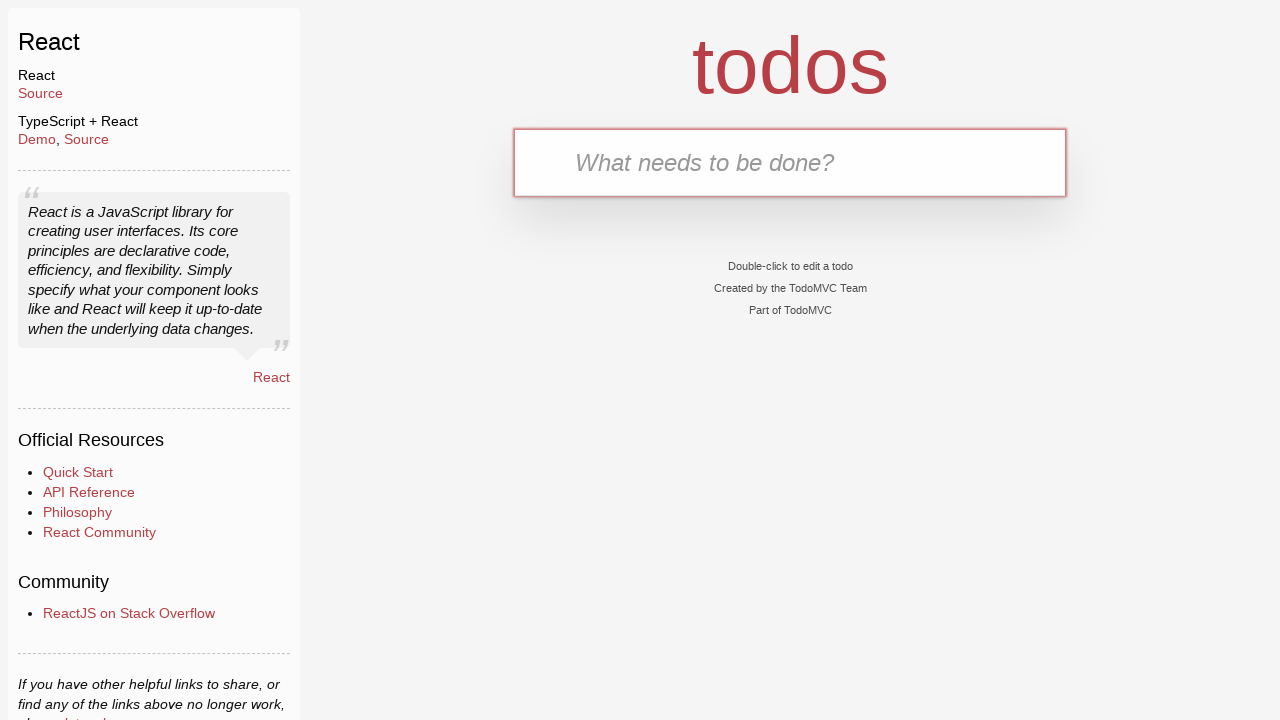

Clicked on text input field to focus it at (790, 162) on internal:testid=[data-testid="text-input"s]
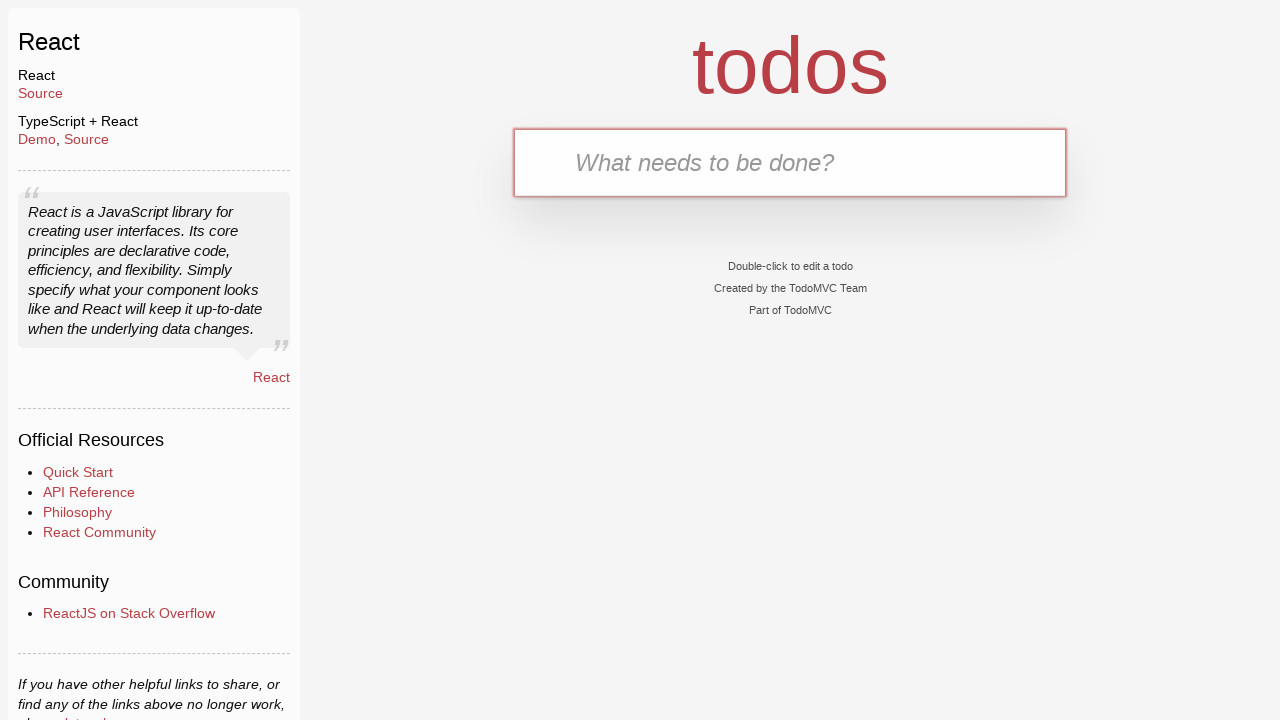

Clicked on text input field for first todo at (790, 162) on internal:testid=[data-testid="text-input"s]
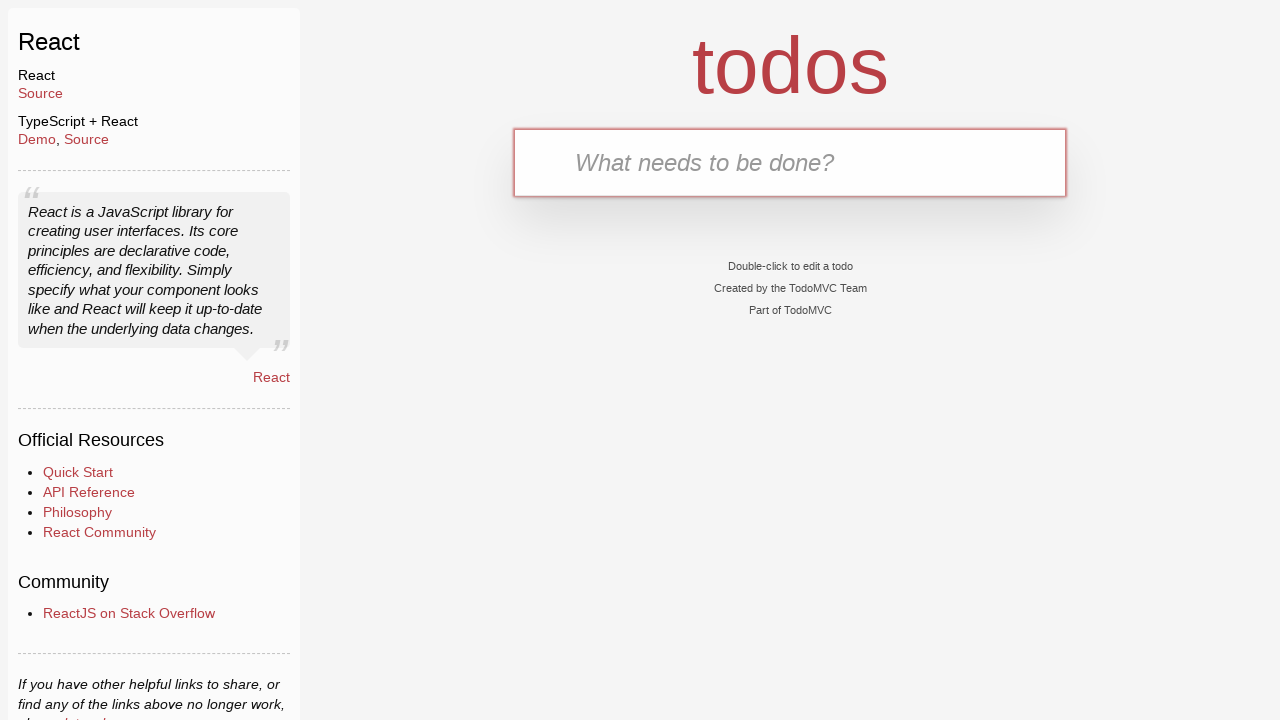

Filled text input with 'addtodo1' on internal:testid=[data-testid="text-input"s]
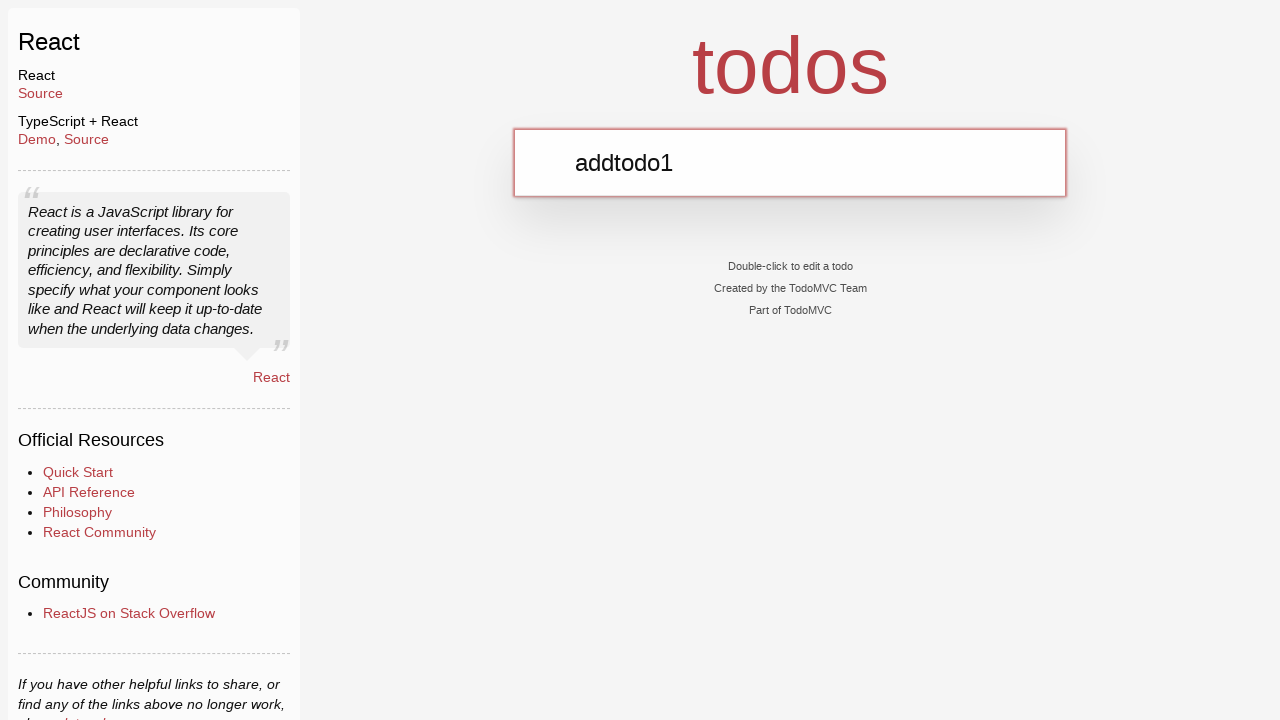

Pressed Enter to add first todo item on internal:testid=[data-testid="text-input"s]
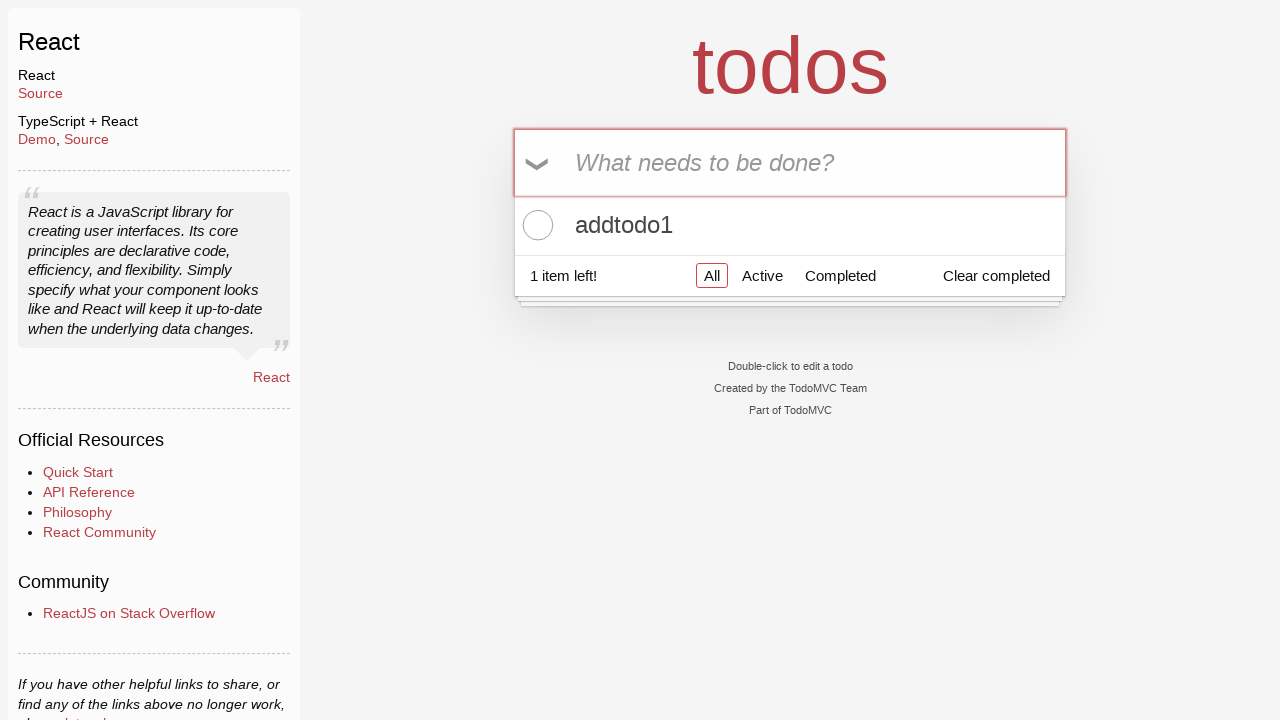

Clicked on text input field for second todo at (790, 162) on internal:testid=[data-testid="text-input"s]
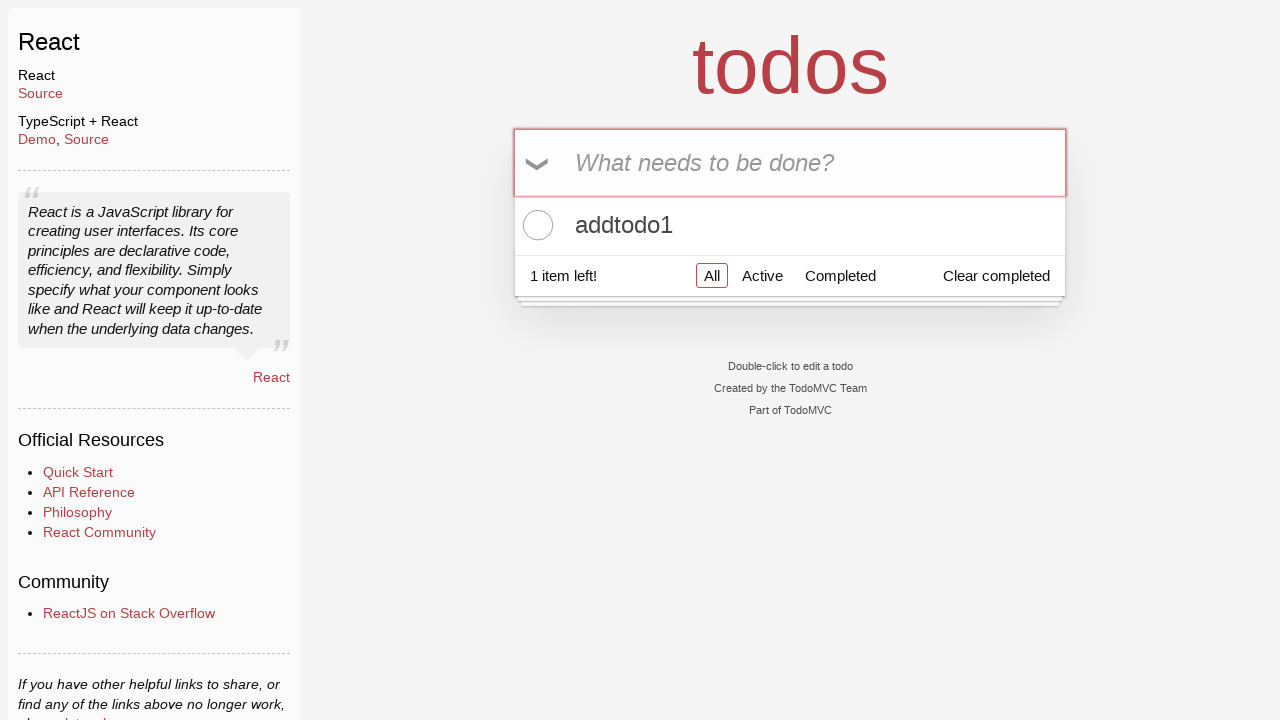

Filled text input with 'addtodo2' on internal:testid=[data-testid="text-input"s]
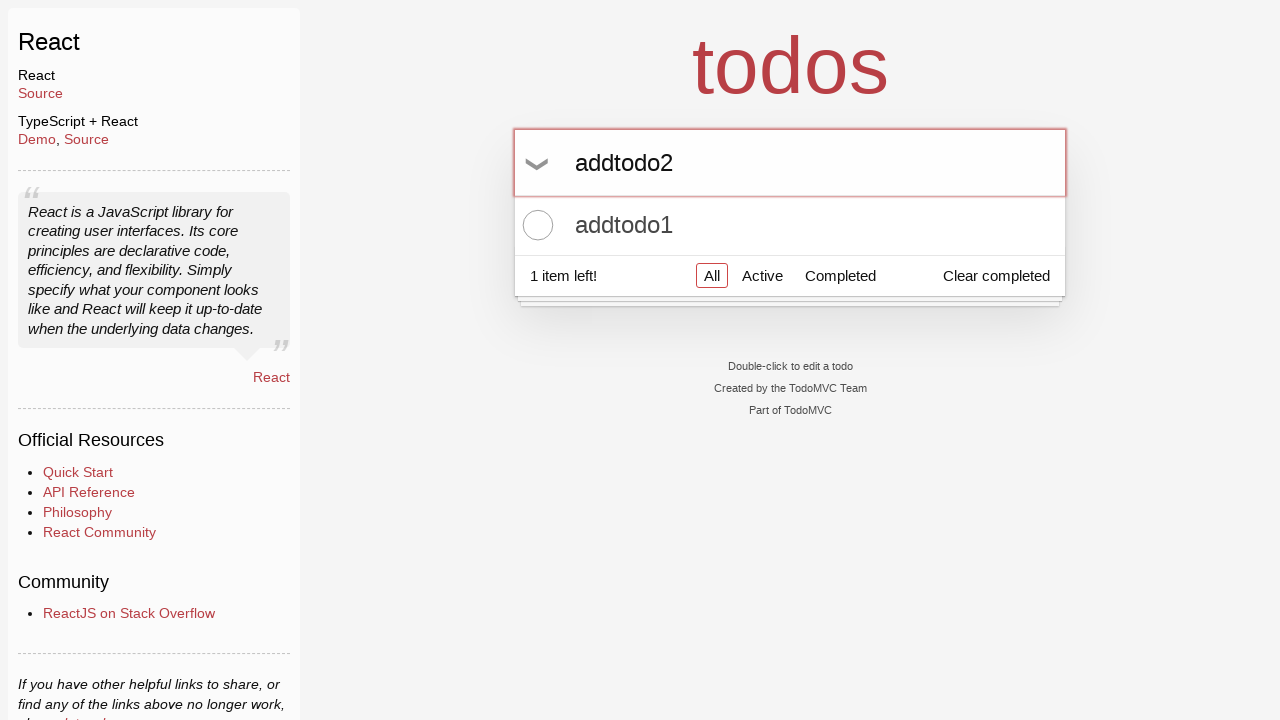

Pressed Enter to add second todo item on internal:testid=[data-testid="text-input"s]
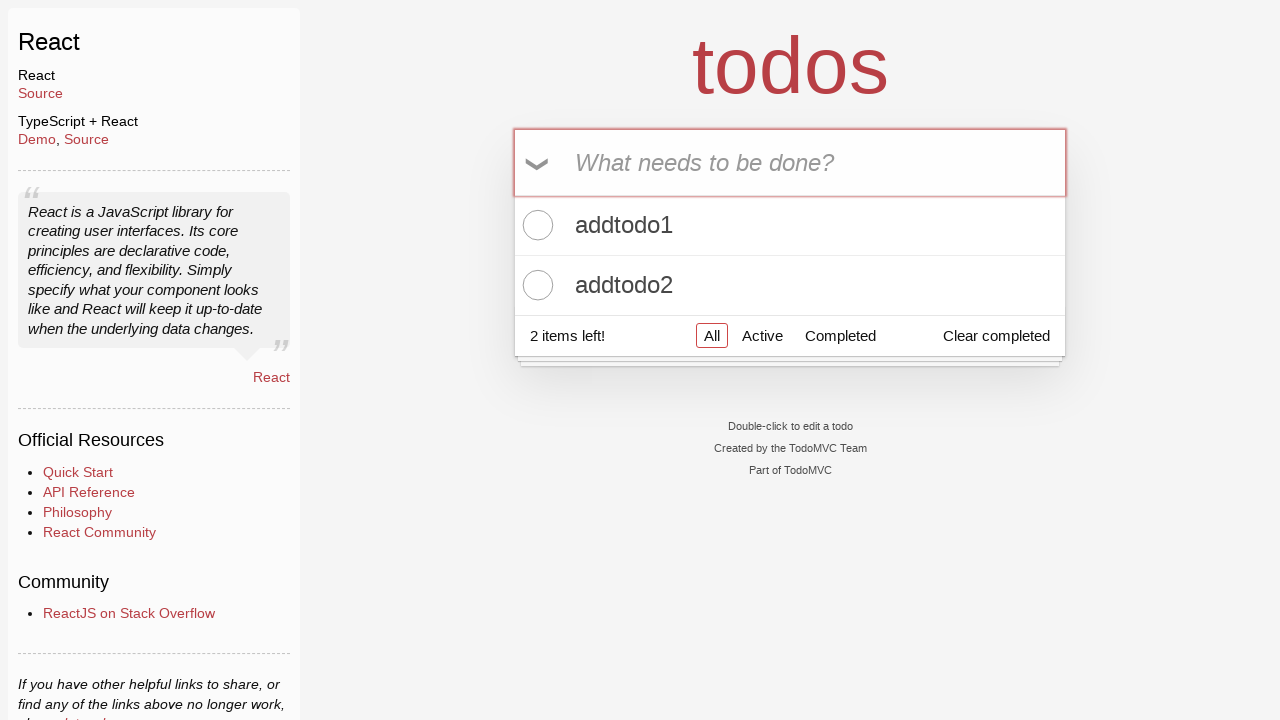

Clicked on text input field for third todo at (790, 162) on internal:testid=[data-testid="text-input"s]
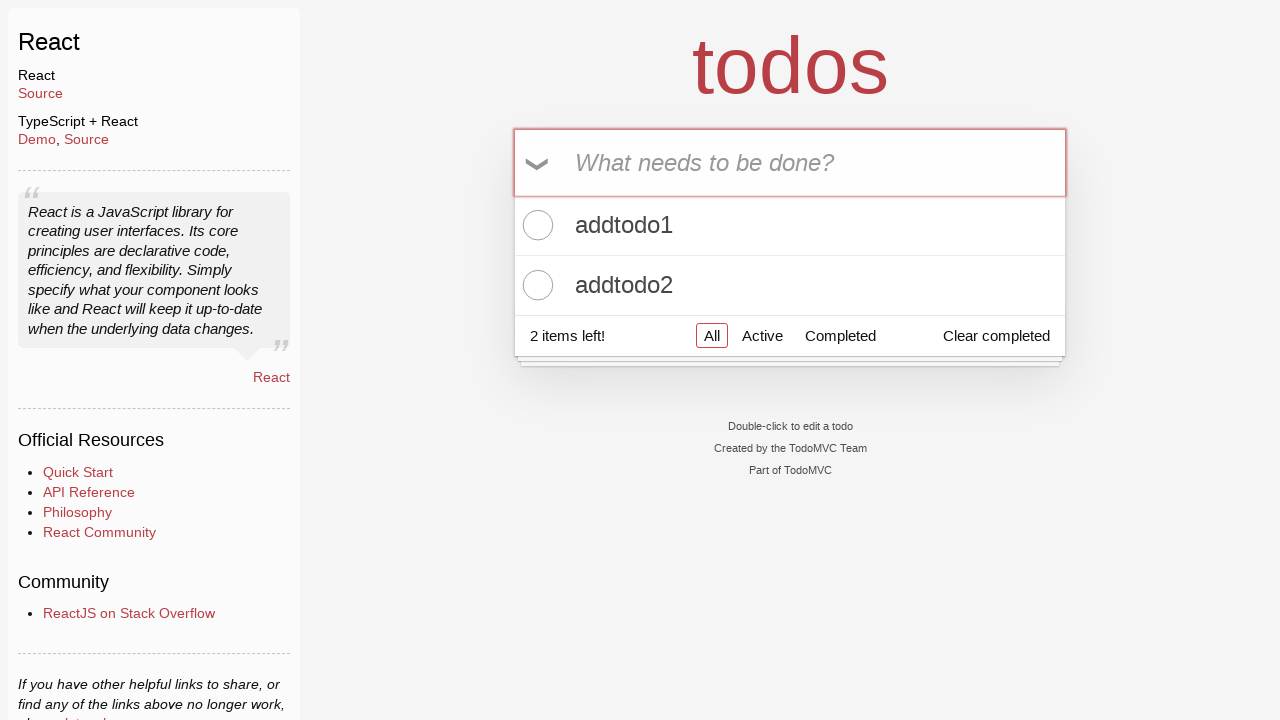

Filled text input with 'addtodo3' on internal:testid=[data-testid="text-input"s]
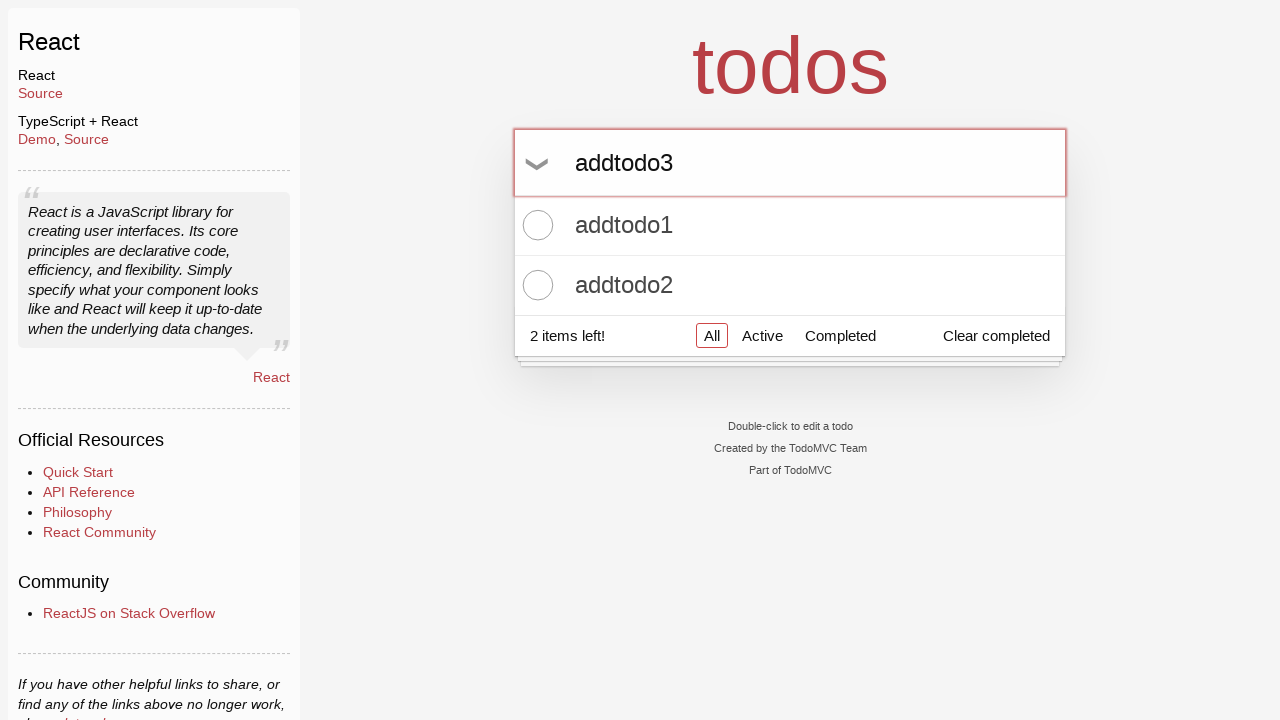

Pressed Enter to add third todo item on internal:testid=[data-testid="text-input"s]
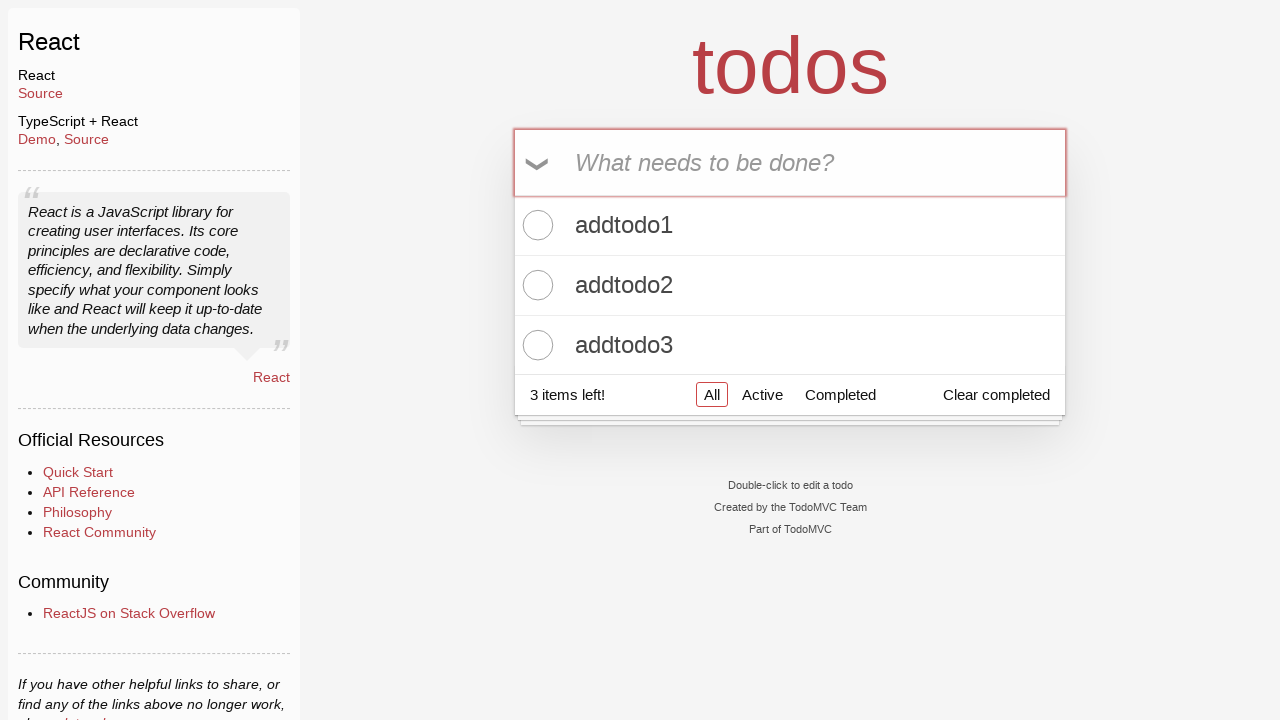

Checked first todo item 'addtodo1' at (535, 225) on div >> internal:has-text="addtodo1"i >> internal:testid=[data-testid="todo-item-
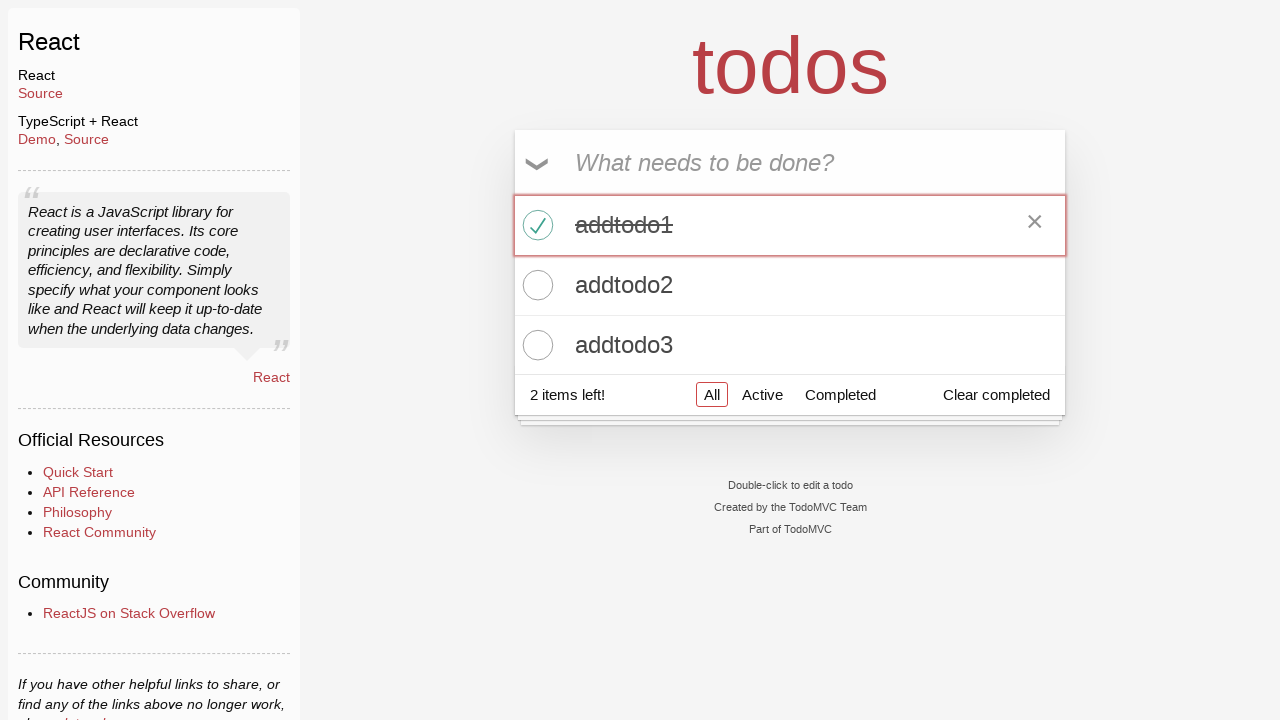

Checked second todo item 'addtodo2' at (535, 285) on div >> internal:has-text="addtodo2"i >> internal:testid=[data-testid="todo-item-
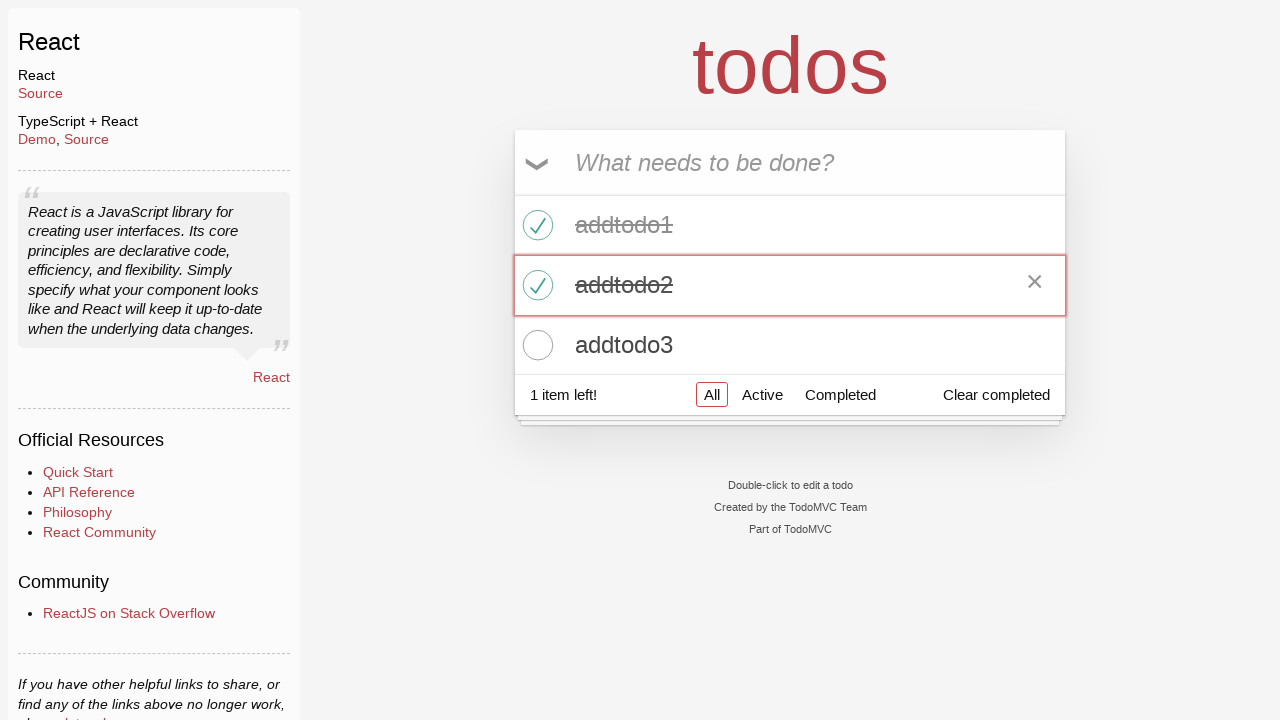

Clicked Active filter to show only active todos at (762, 395) on internal:role=link[name="Active"i]
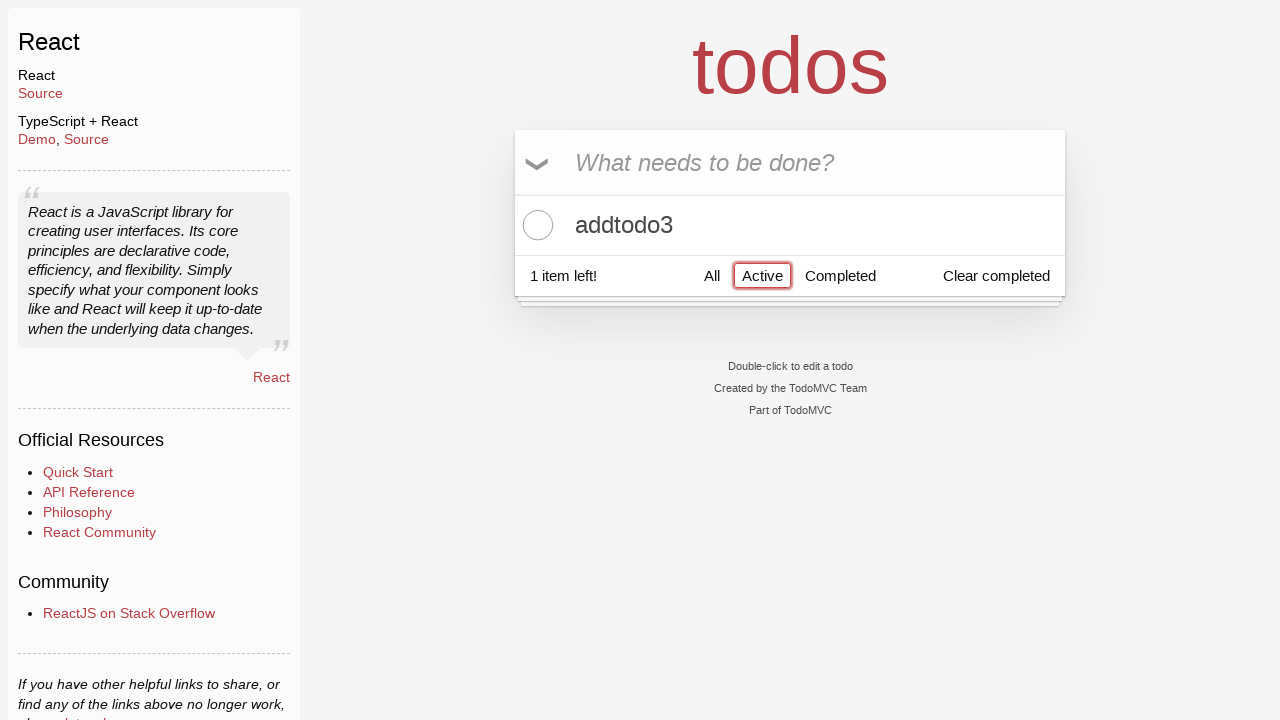

Clicked Completed filter to show only completed todos at (840, 275) on internal:role=link[name="Completed"i]
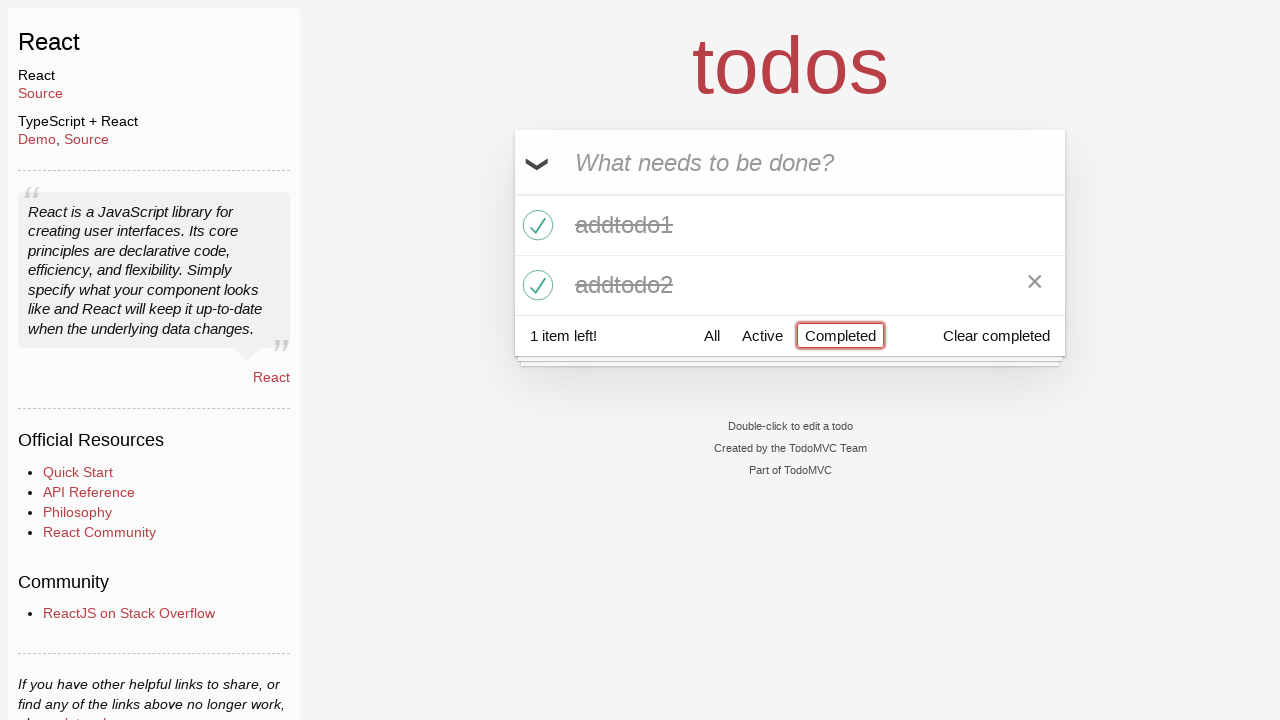

Clicked All filter to show all todos at (712, 335) on internal:role=link[name="All"i]
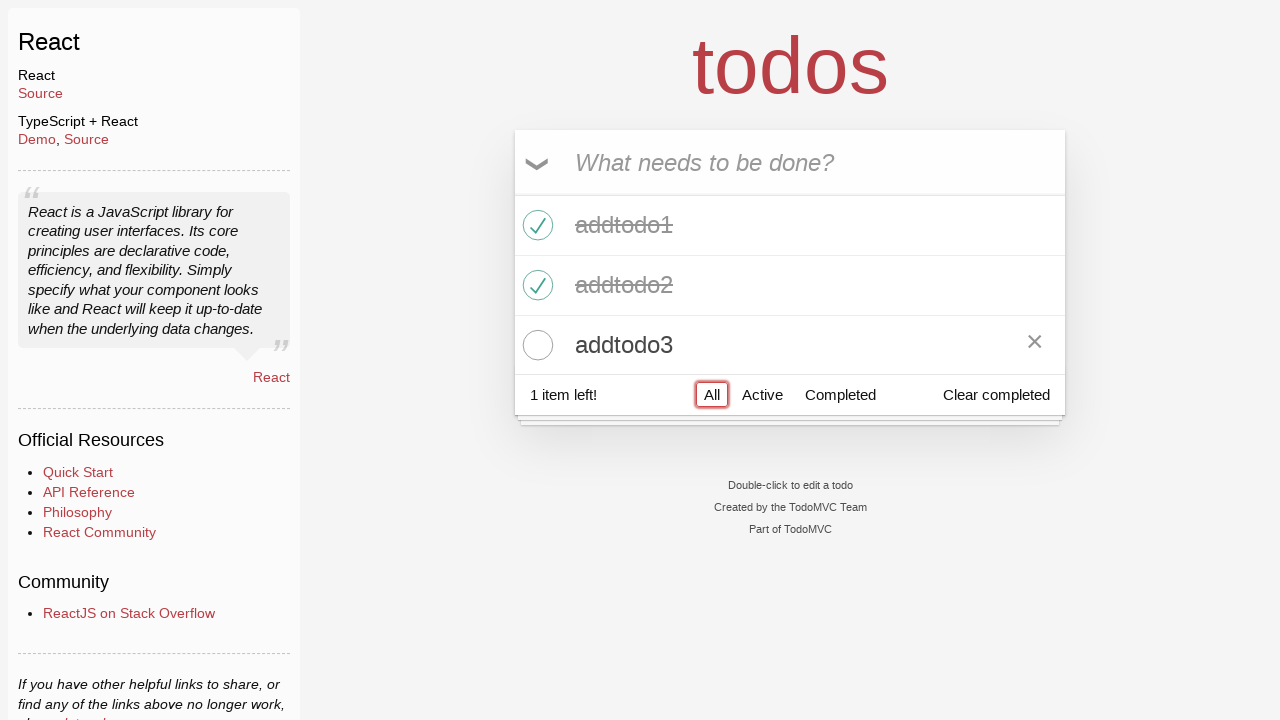

Clicked toggle-all button to mark all todos as complete at (539, 163) on internal:testid=[data-testid="toggle-all"s]
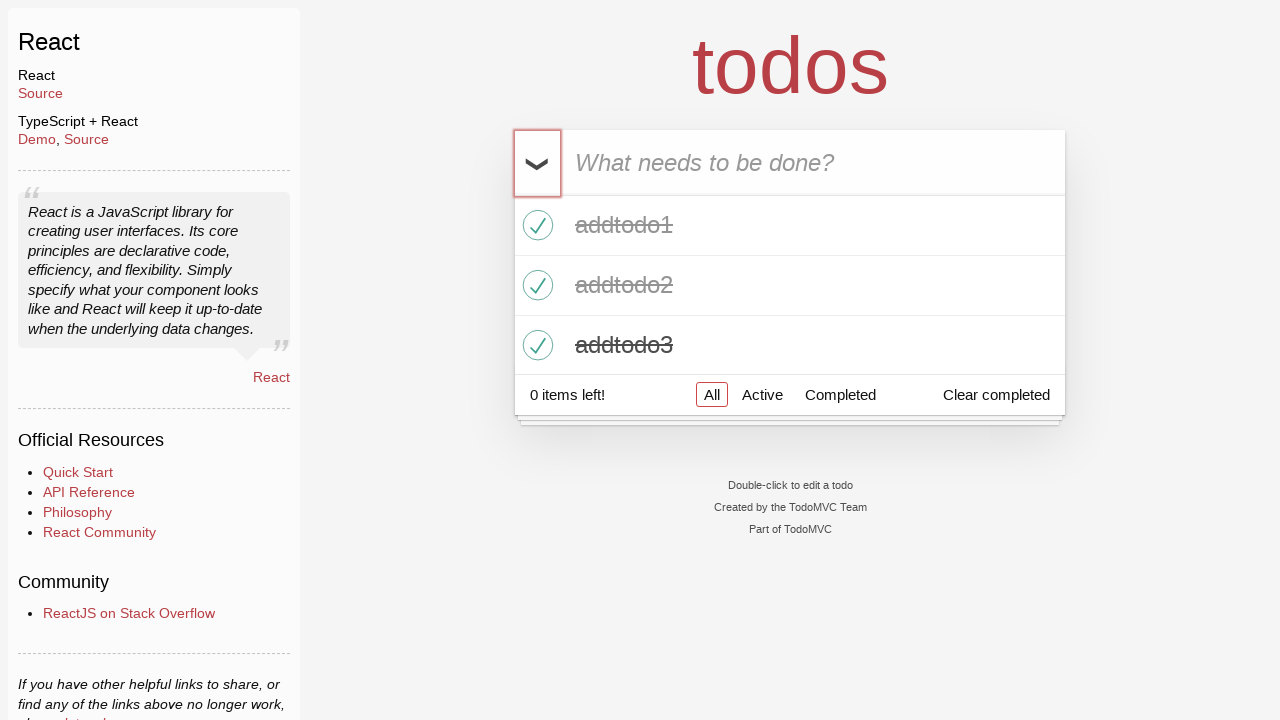

Clicked toggle-all button to mark all todos as incomplete at (539, 163) on internal:testid=[data-testid="toggle-all"s]
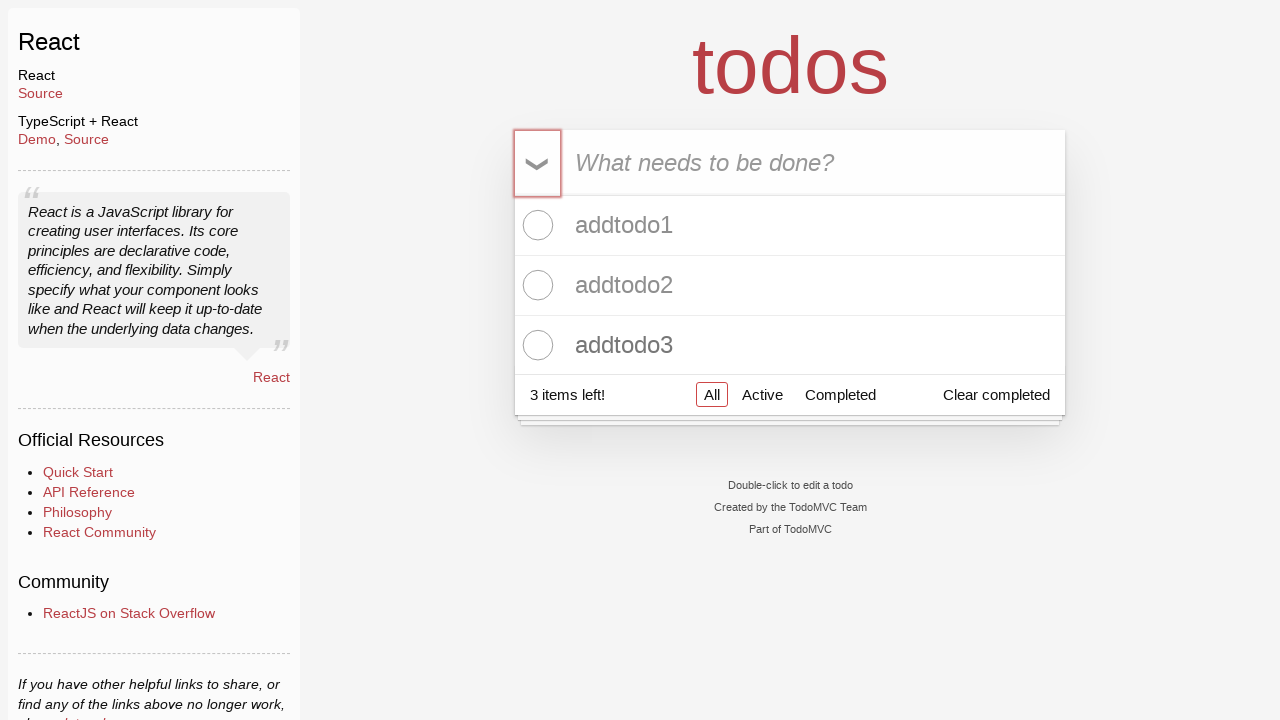

Checked first todo item 'addtodo1' for clear completed test at (535, 225) on div >> internal:has-text="addtodo1"i >> internal:testid=[data-testid="todo-item-
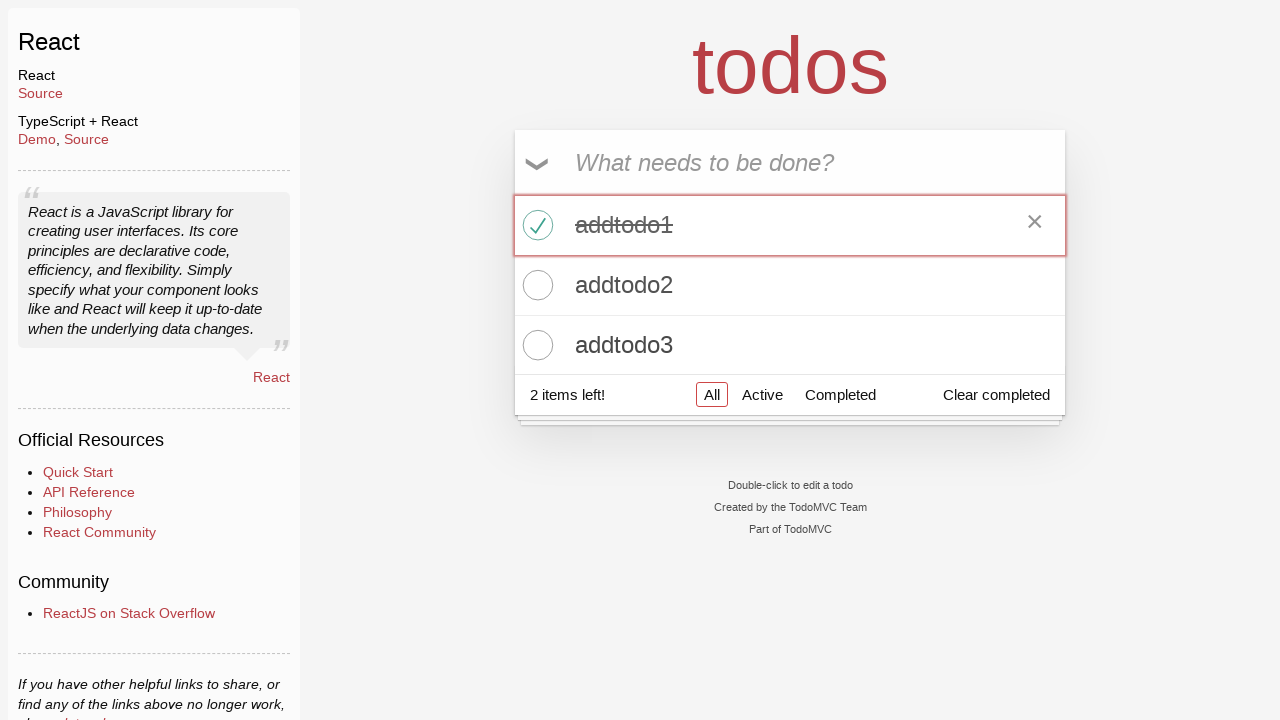

Clicked Clear completed button to remove completed todos at (996, 395) on internal:role=button[name="Clear completed"i]
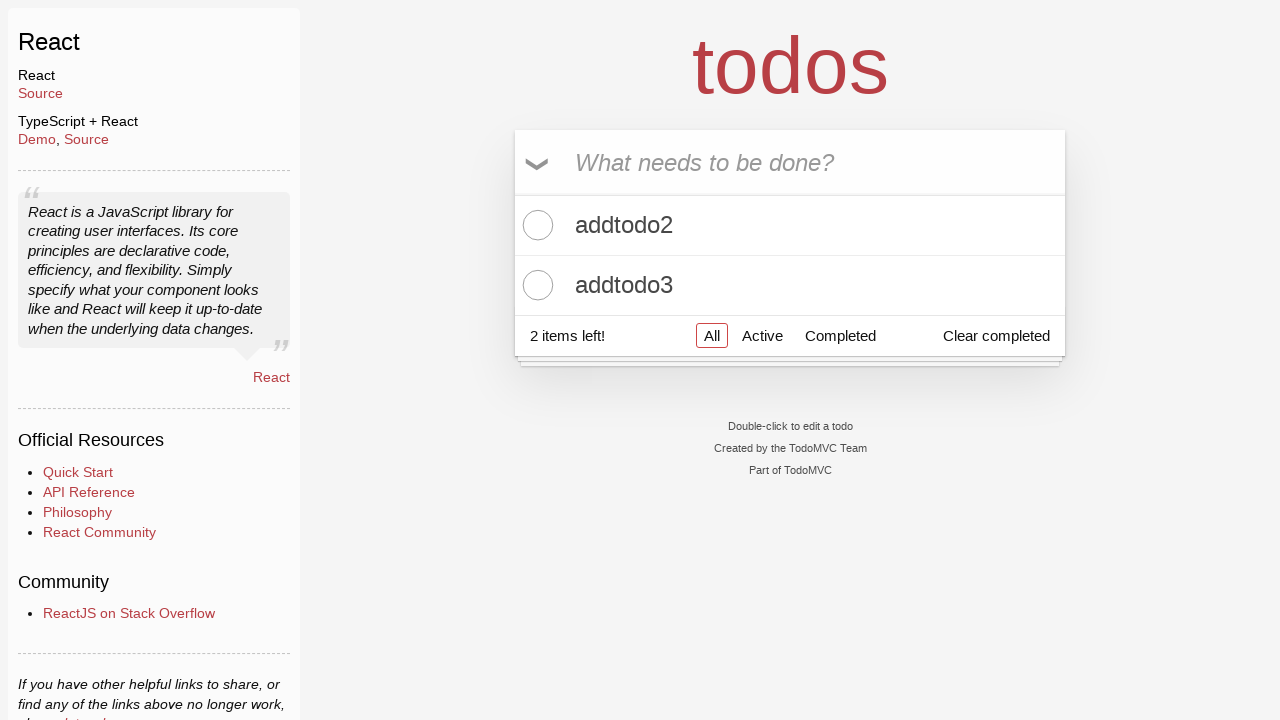

Clicked Active filter to verify remaining active todos at (762, 335) on internal:role=link[name="Active"i]
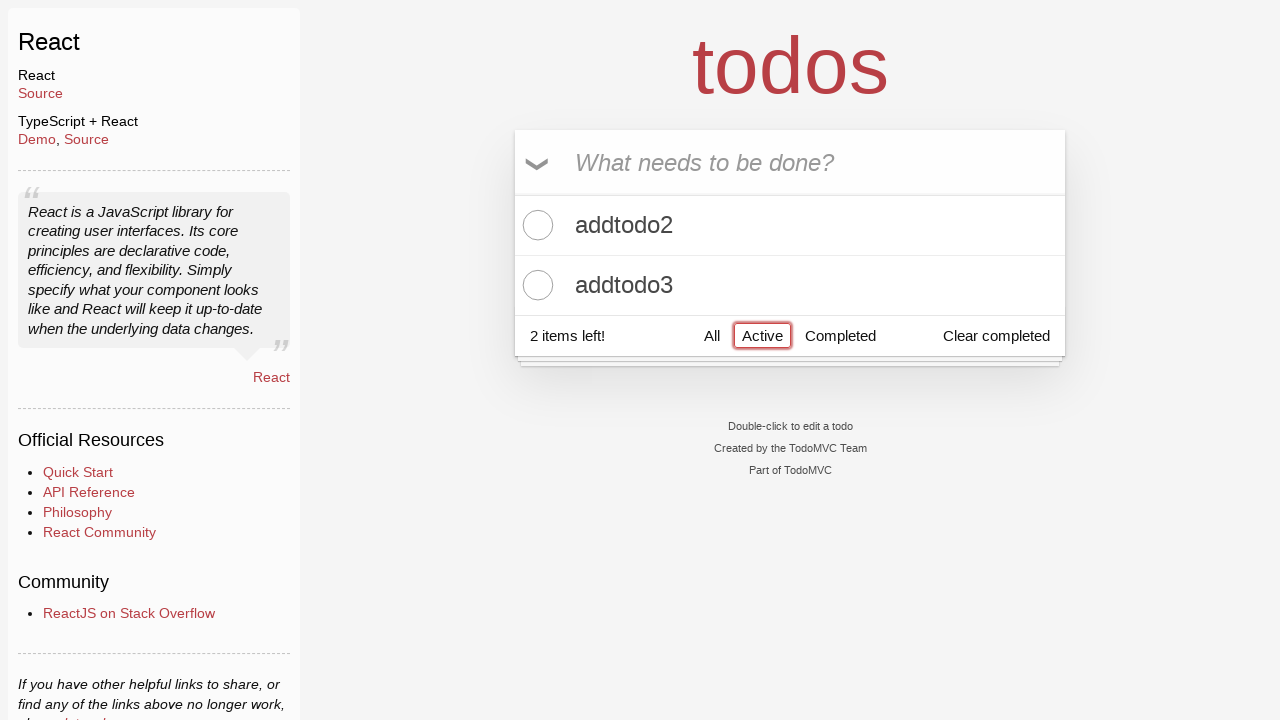

Clicked Completed filter to verify no completed todos remain at (840, 335) on internal:role=link[name="Completed"i]
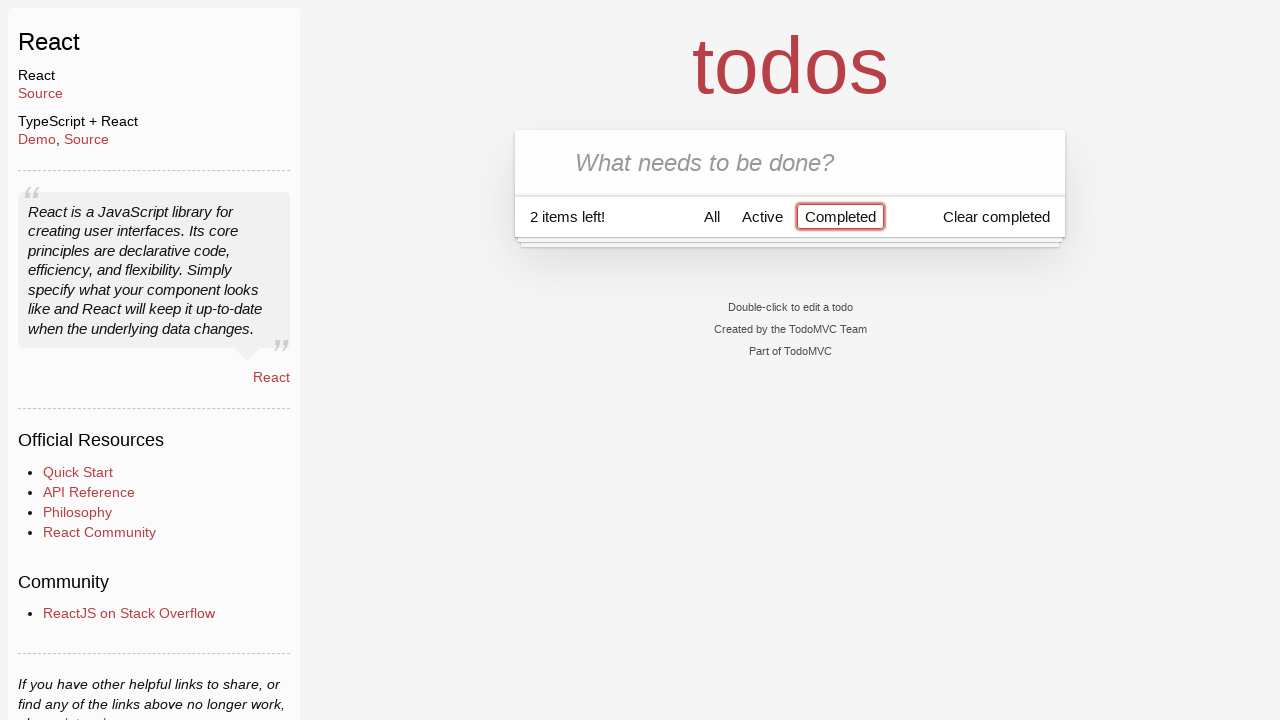

Clicked All filter to verify final todo list state at (712, 216) on internal:role=link[name="All"i]
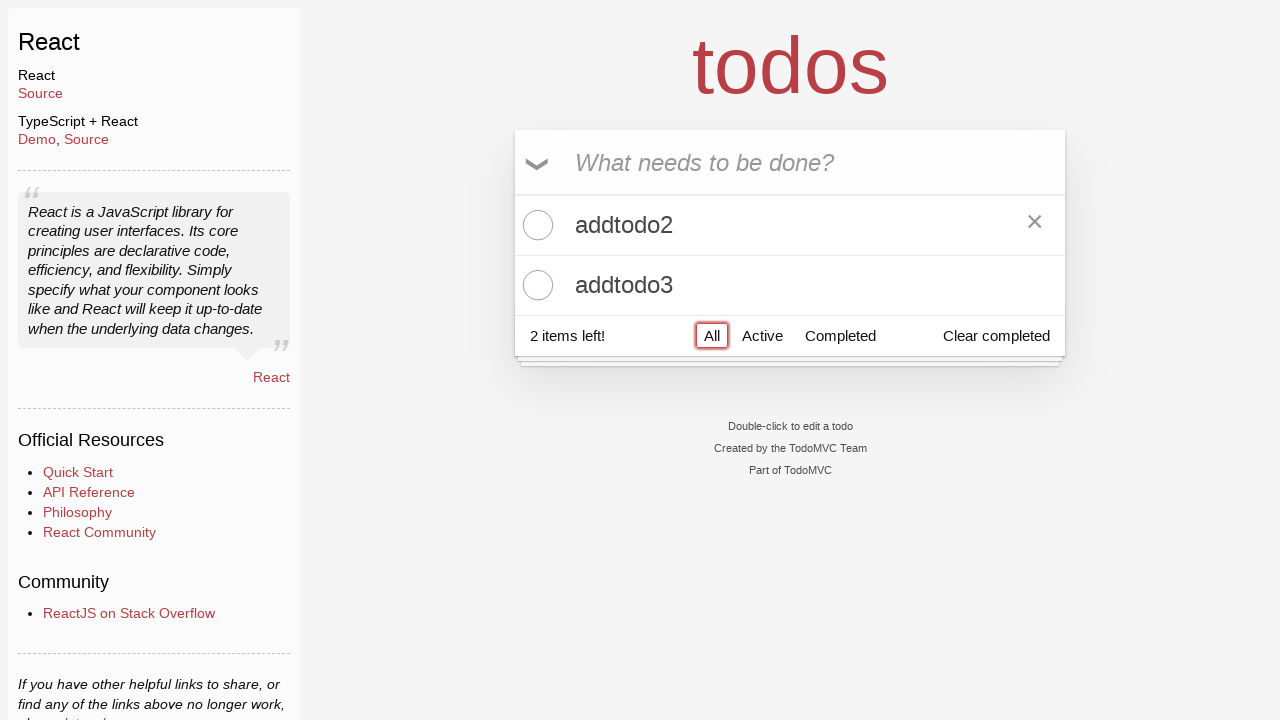

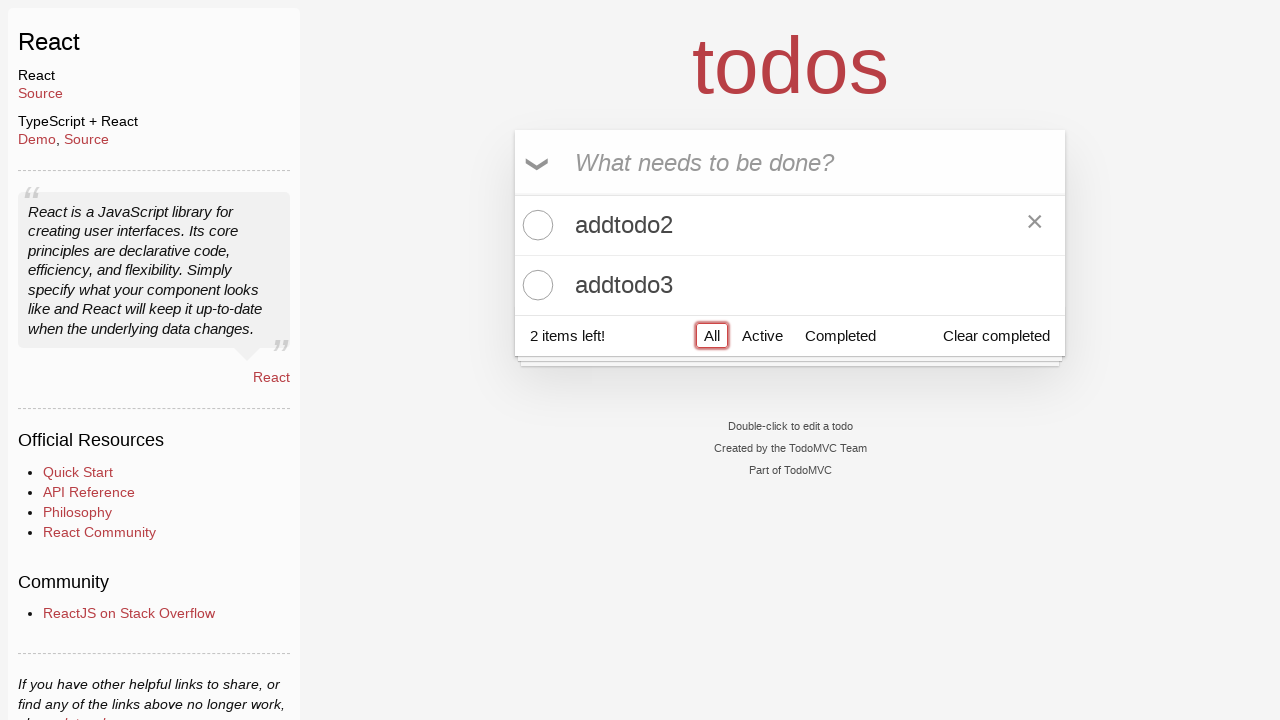